Tests browser forward navigation after going back

Starting URL: https://www.selenium.dev/selenium/web/mouse_interaction.html

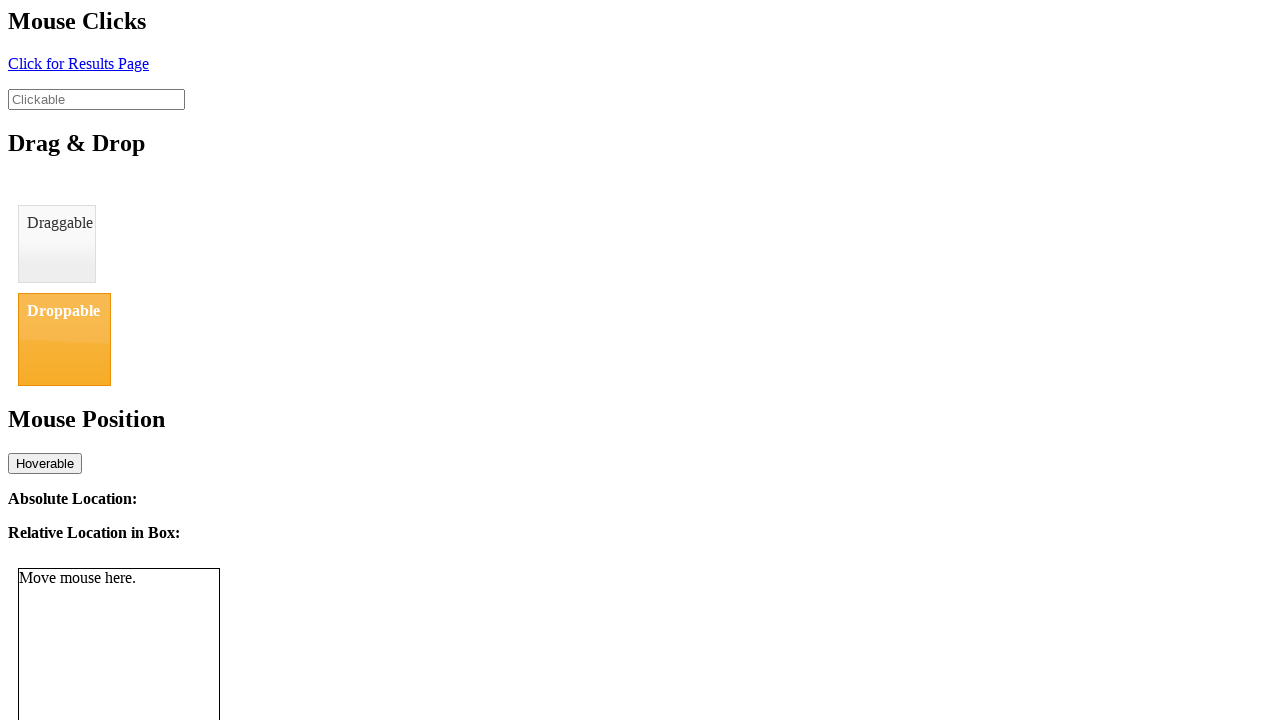

Clicked element to navigate to result page at (78, 63) on #click
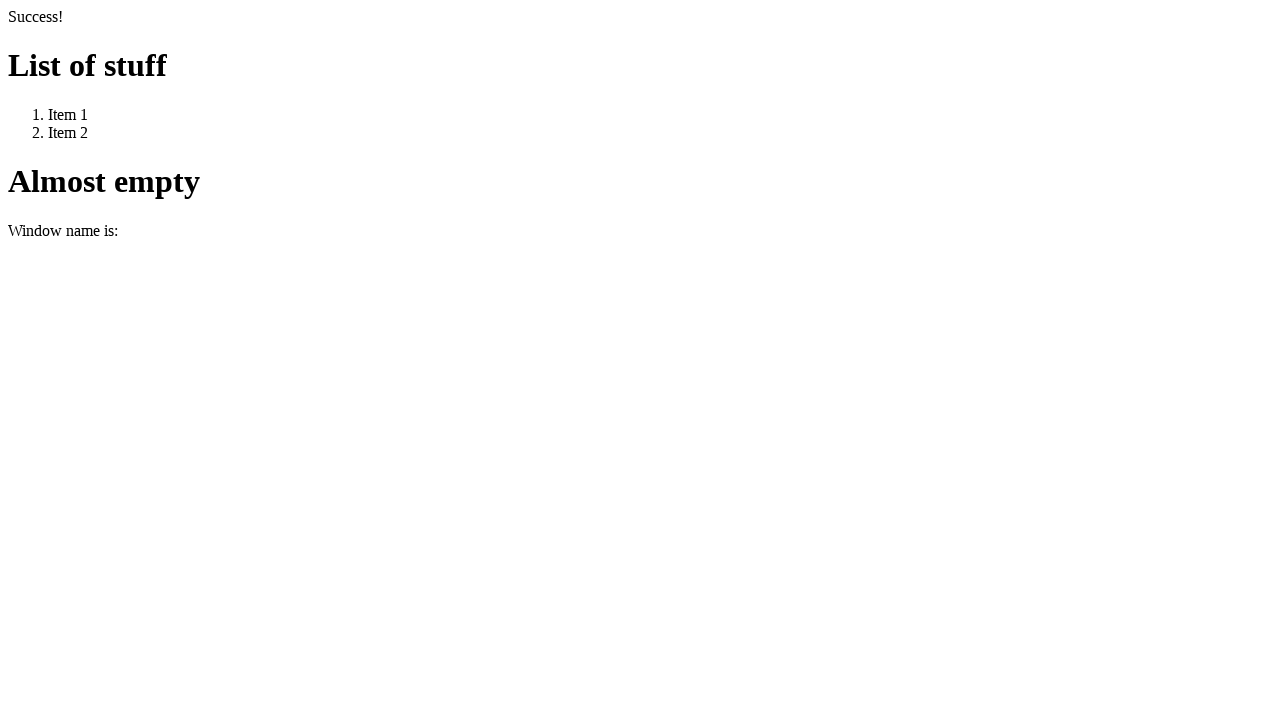

Navigated back to previous page
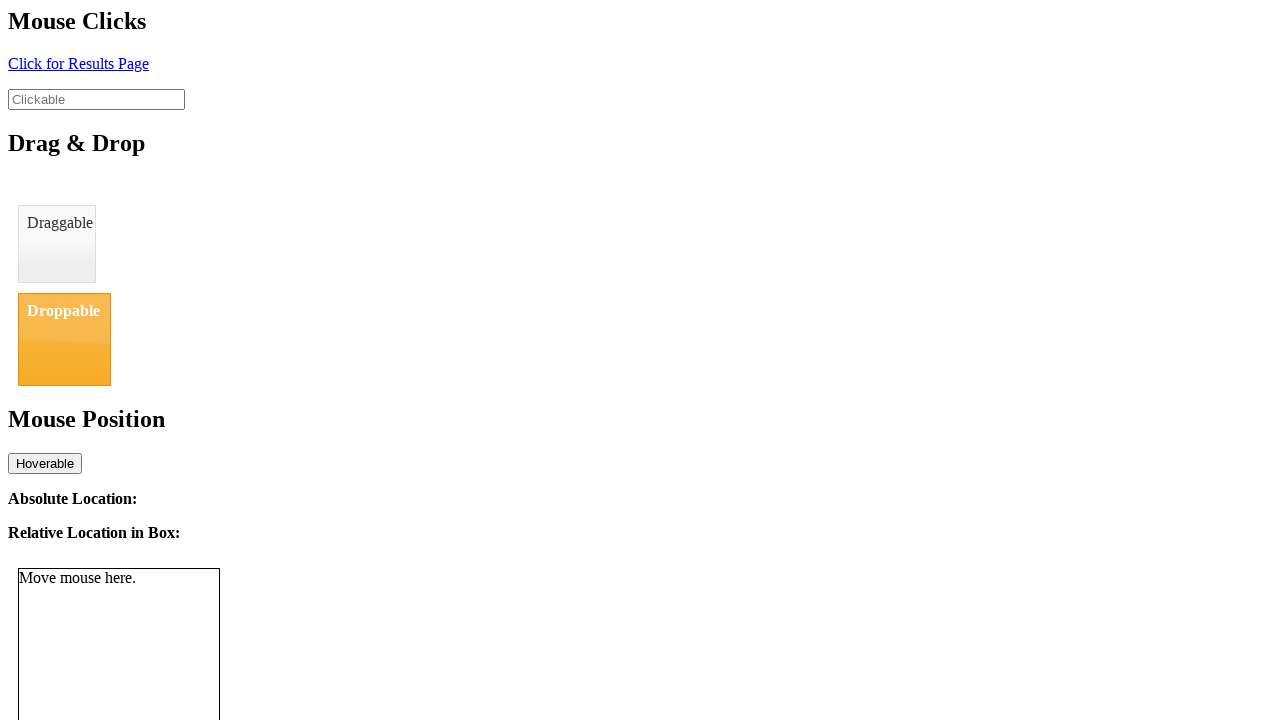

Original page loaded and clickable element found
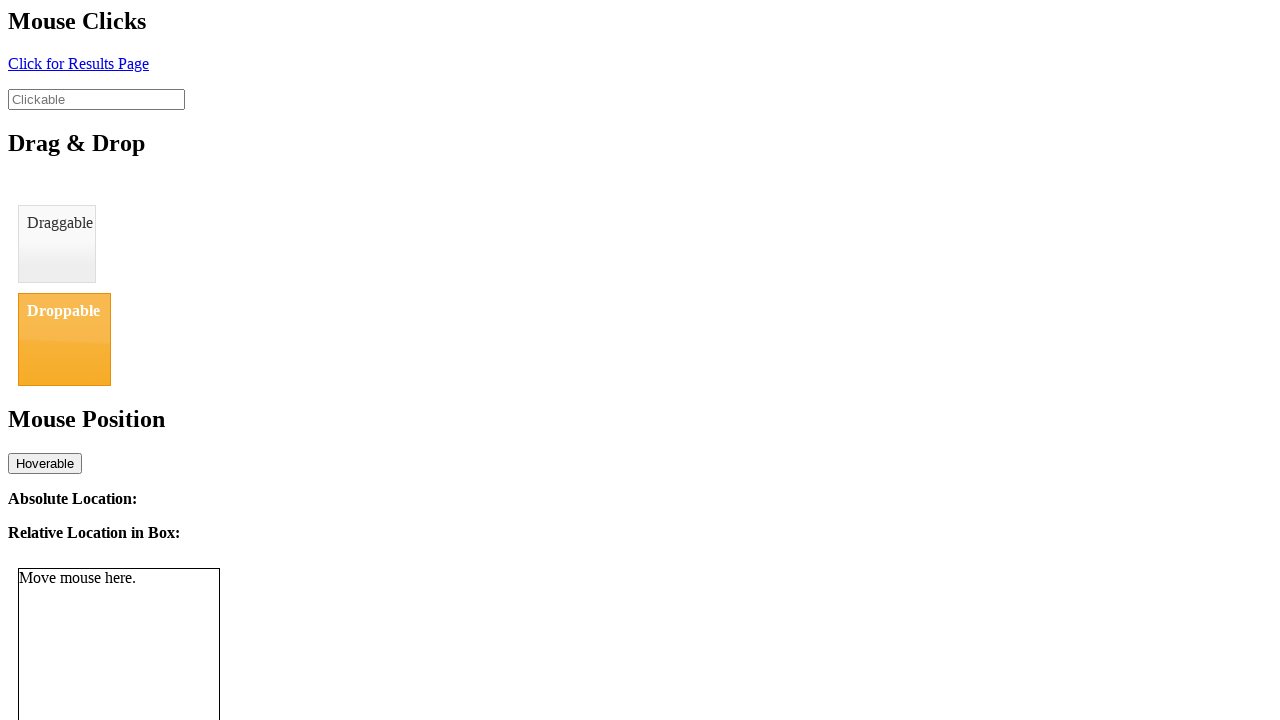

Navigated forward to result page
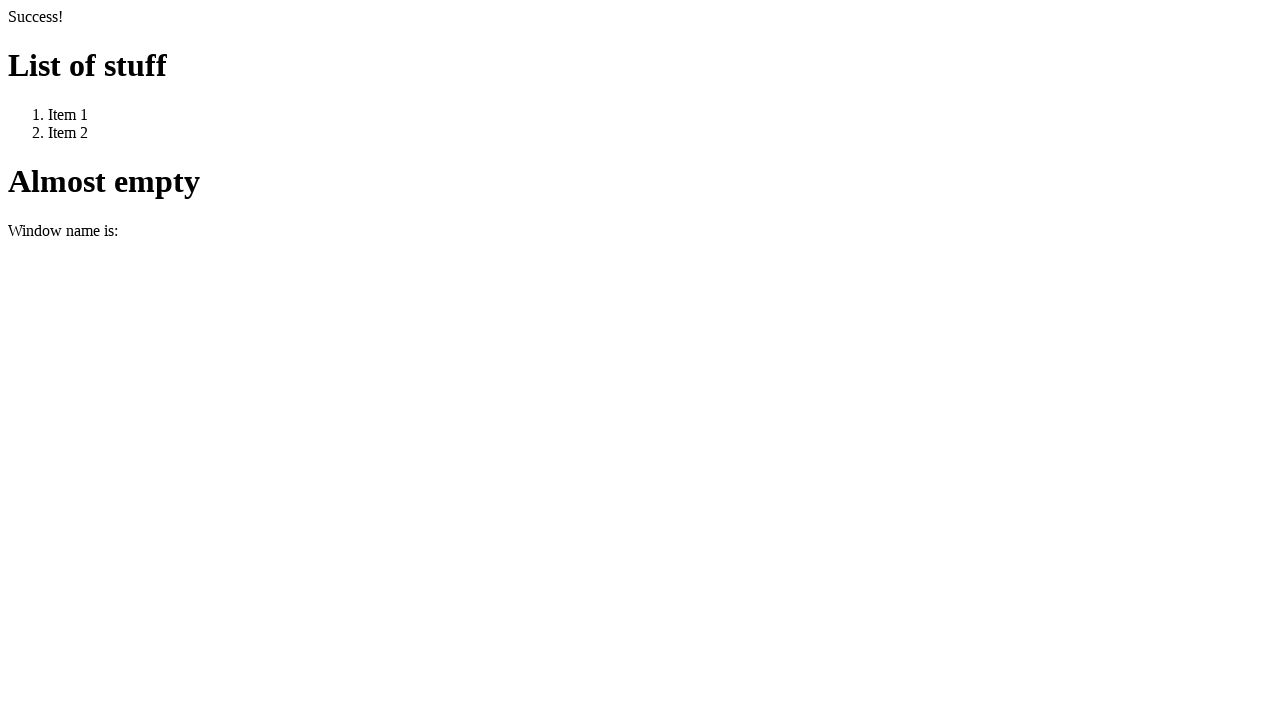

Verified forward navigation to result page successful
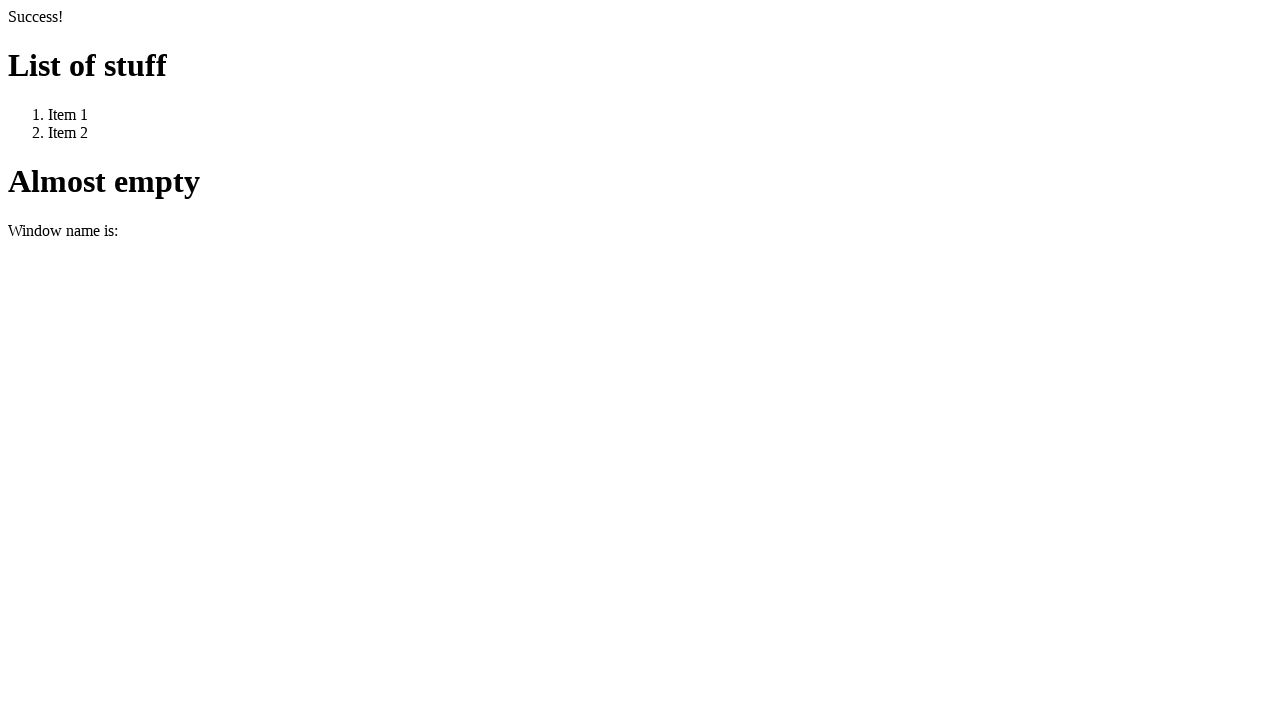

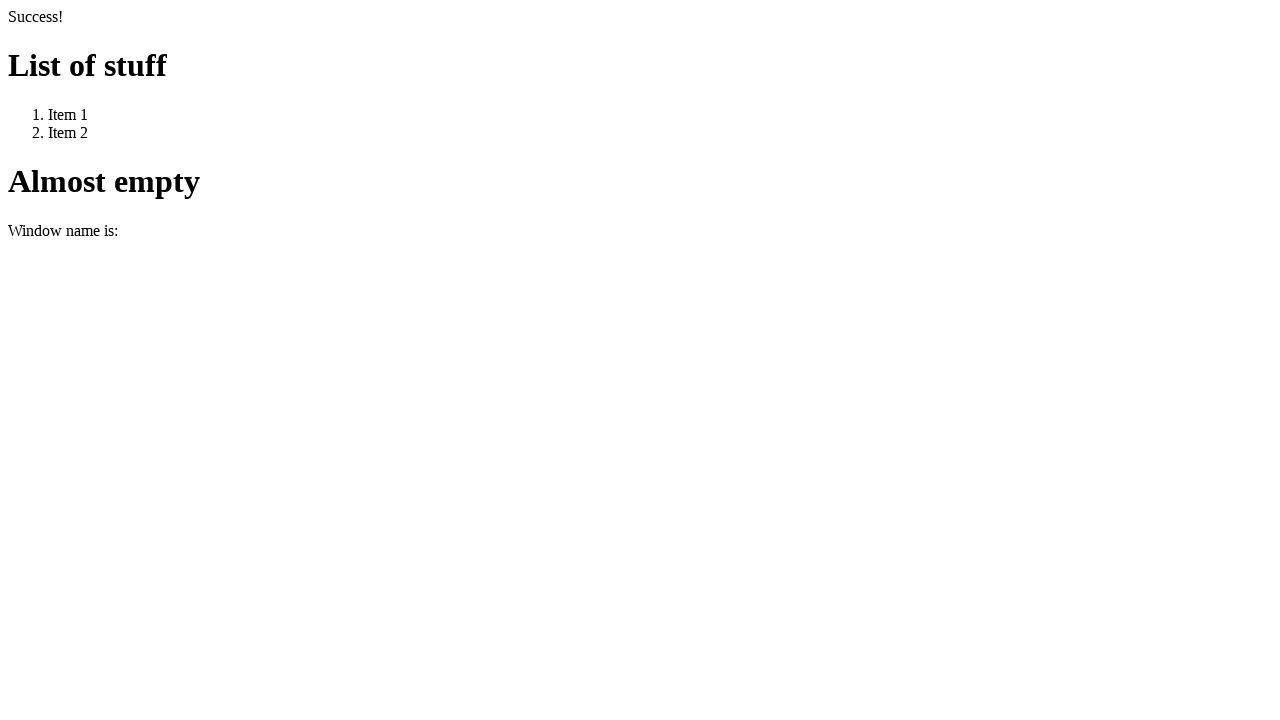